Waits for a price element to show $100, clicks book button, solves math captcha, and handles the result alert

Starting URL: http://suninjuly.github.io/explicit_wait2.html

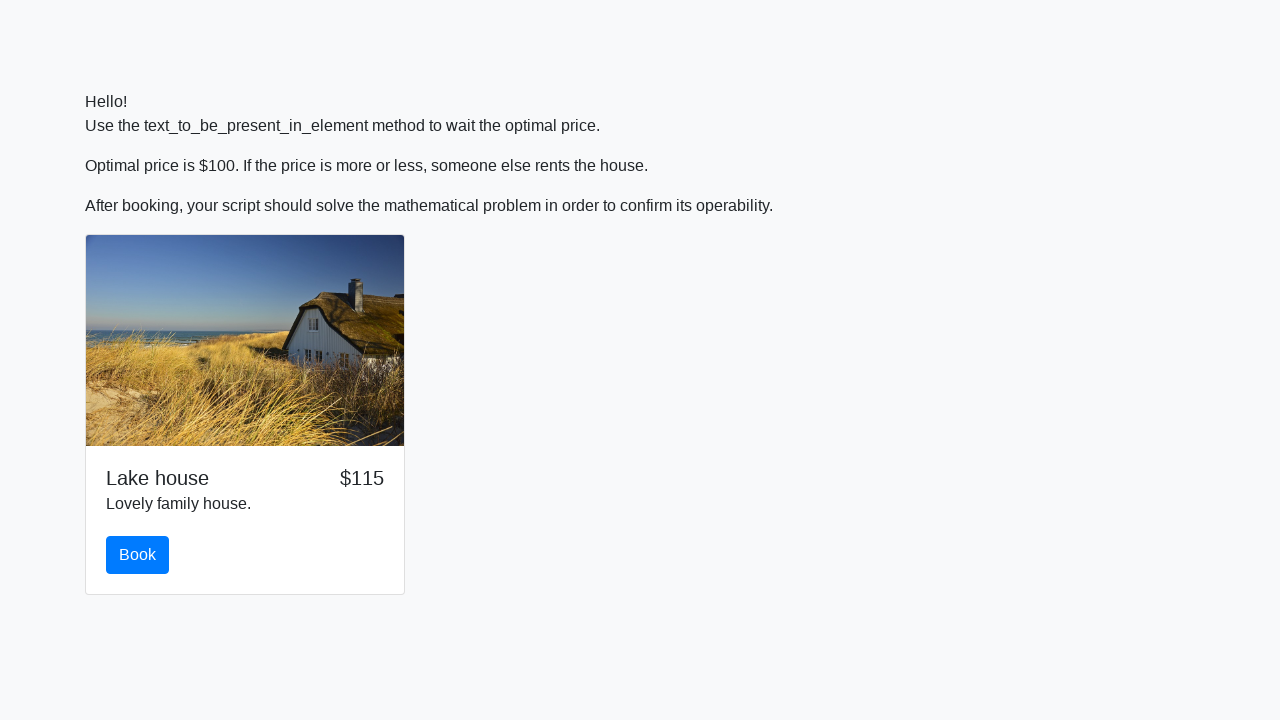

Waited for price element to show $100
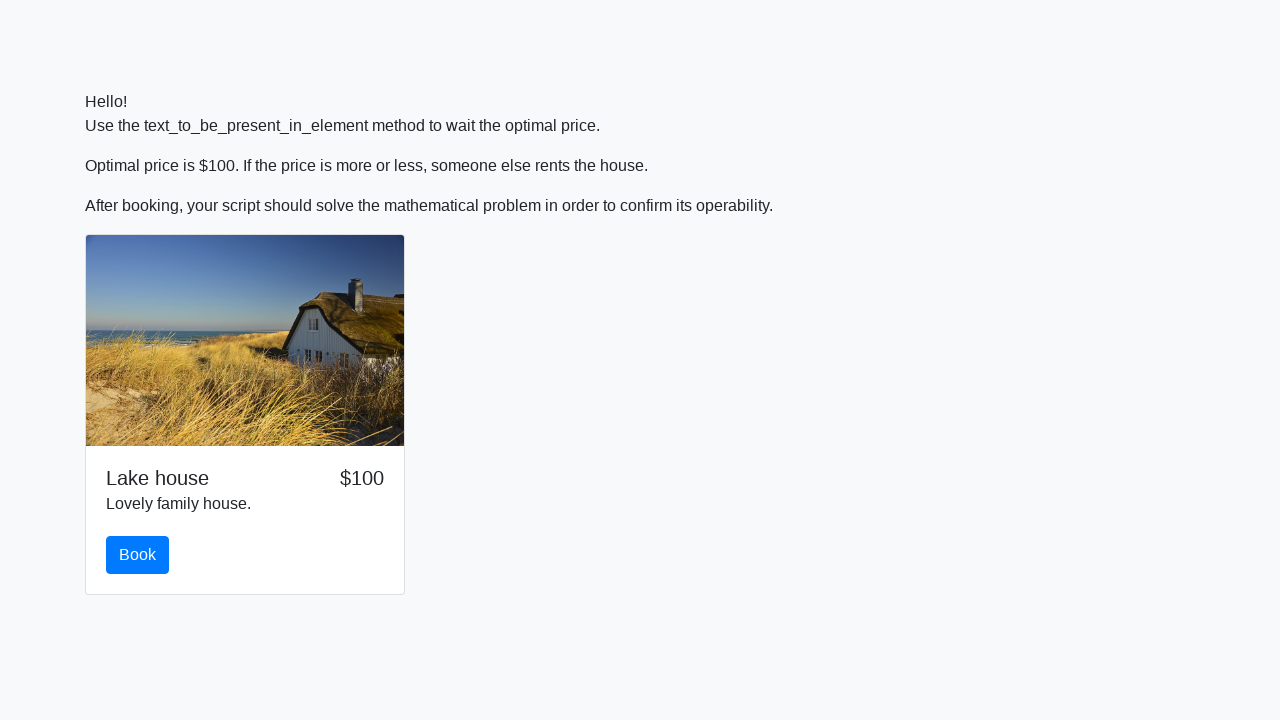

Clicked book button at (138, 555) on #book.btn
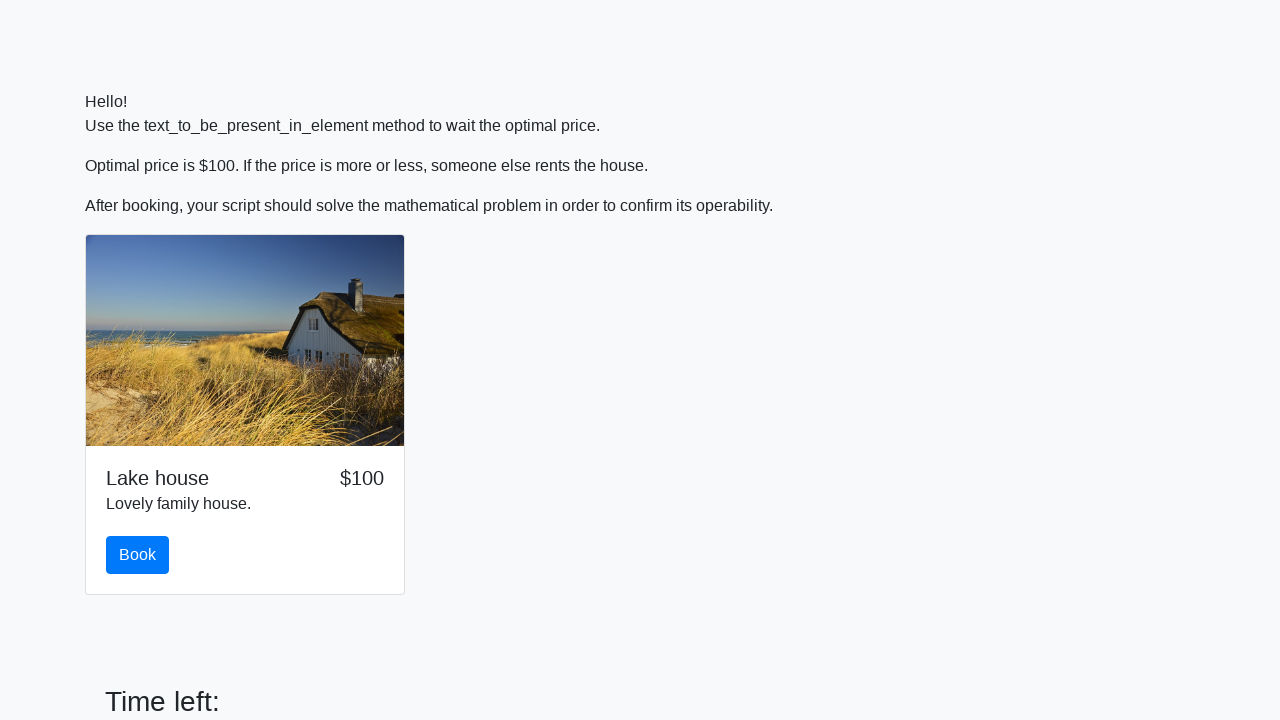

Retrieved x value from input_value element
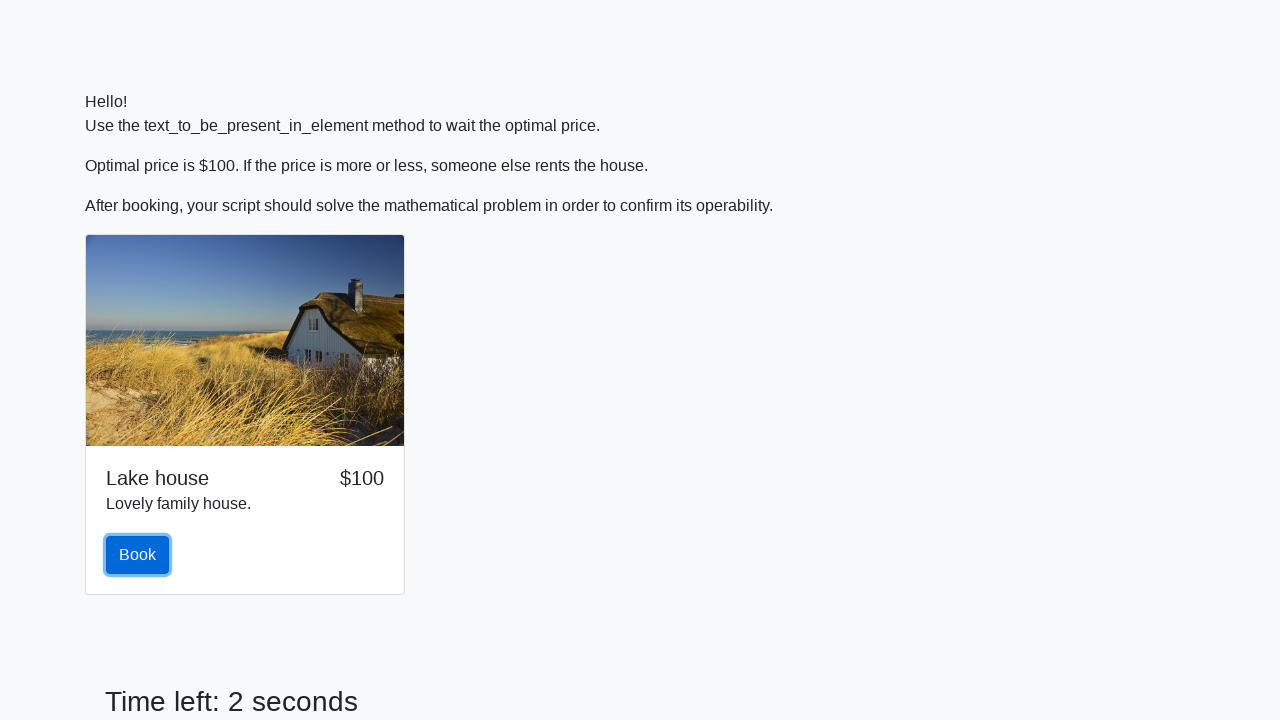

Calculated math captcha answer using formula: log(abs(12*sin(811))) = 1.6910095620870318
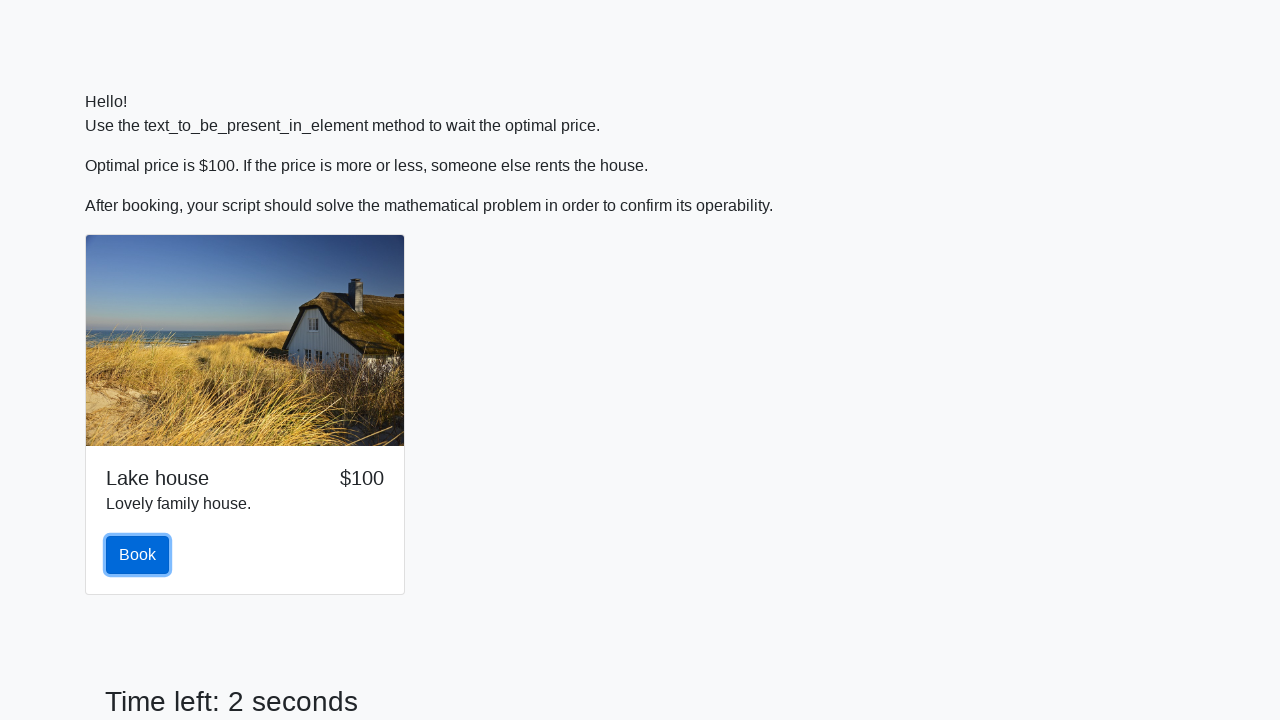

Filled answer field with calculated captcha solution on #answer
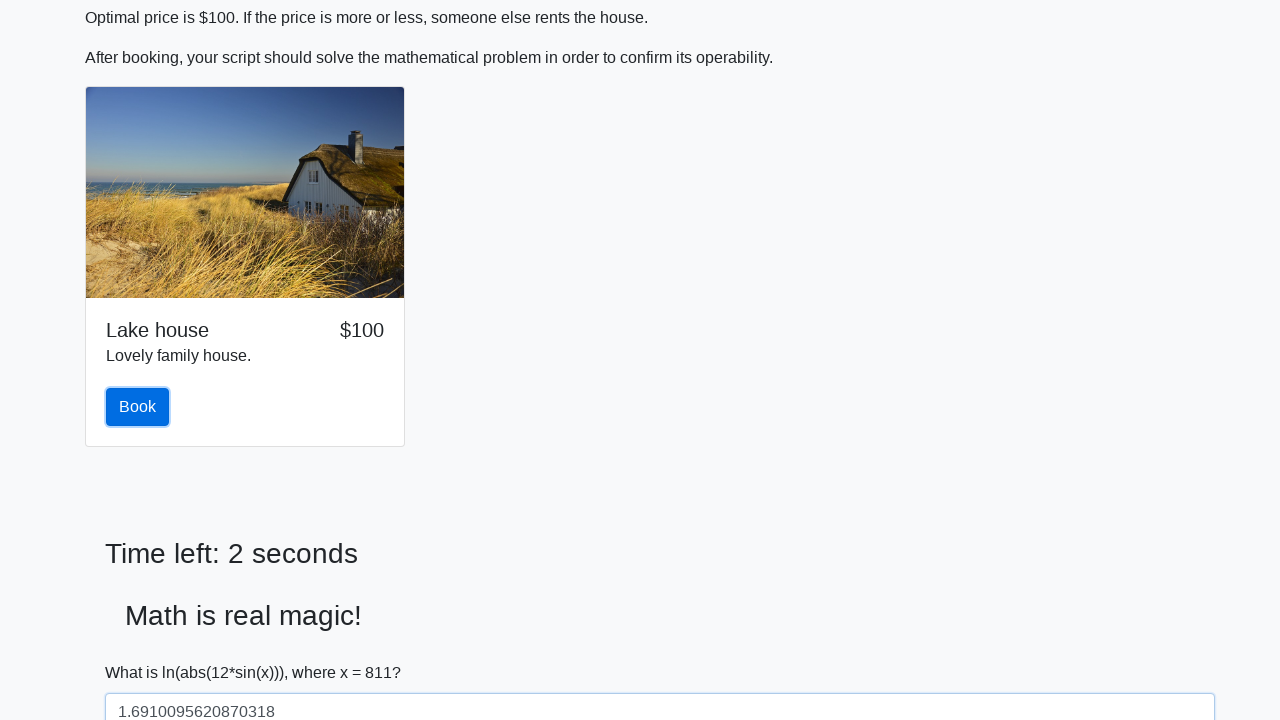

Clicked solve button to submit captcha answer at (143, 651) on #solve
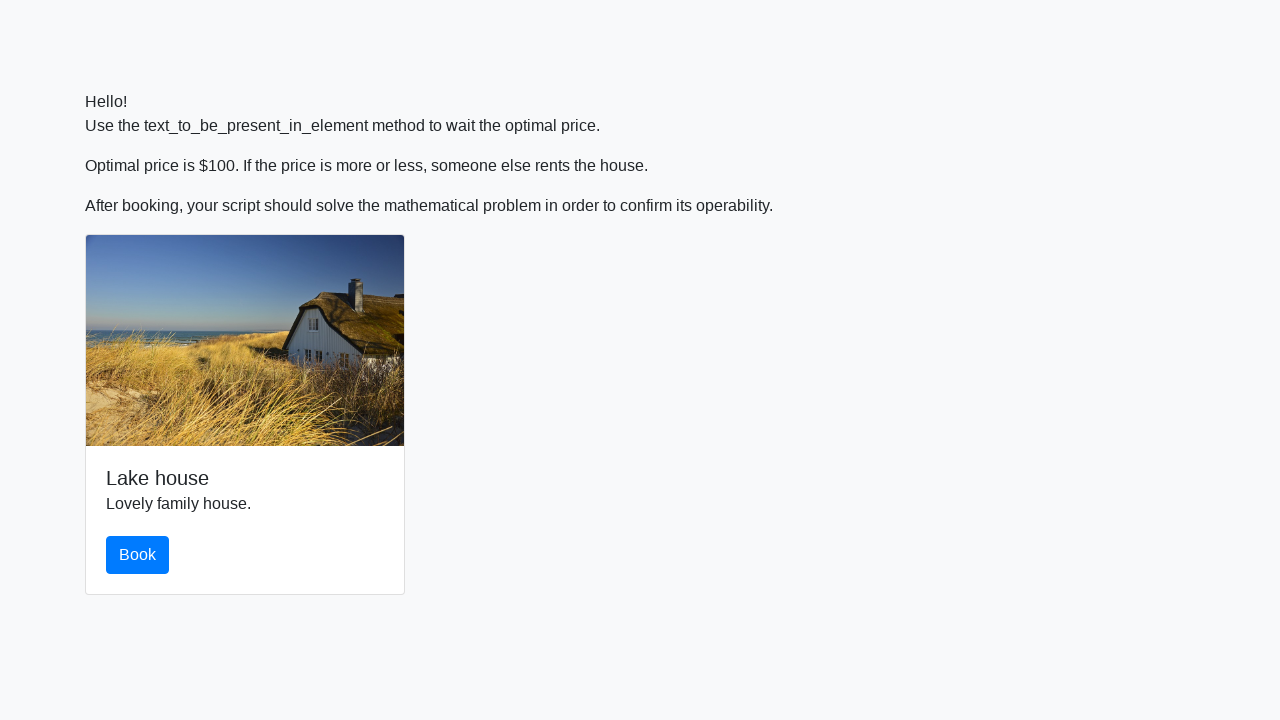

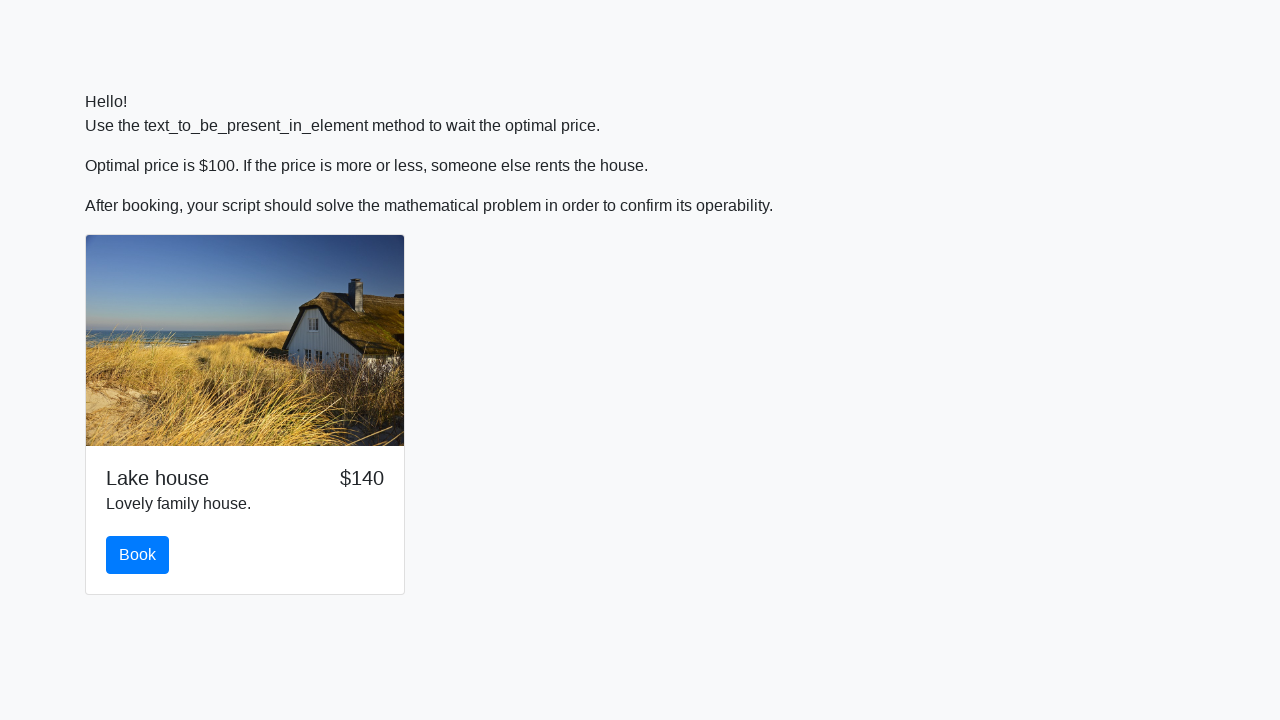